Tests dynamic property changes by waiting for a button's class attribute to change to include 'text-danger'

Starting URL: https://demoqa.com/dynamic-properties

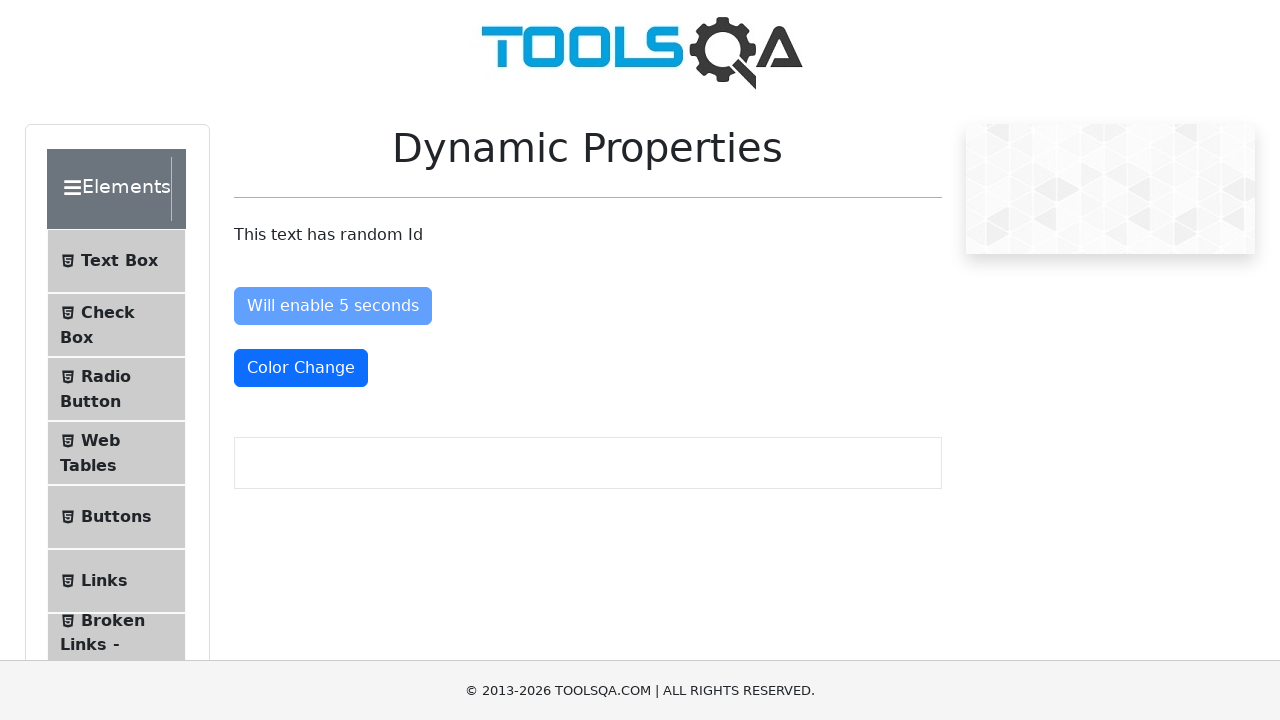

Navigated to Dynamic Properties test page
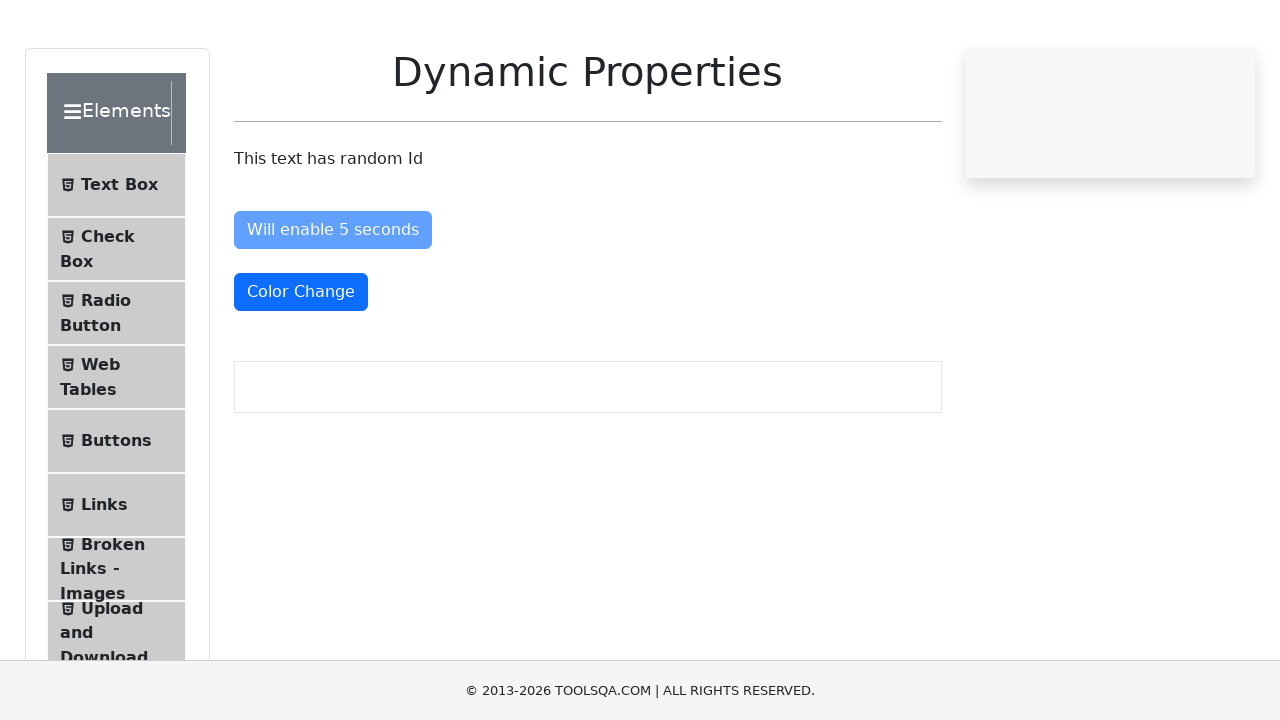

Waited for color change button to have 'text-danger' class
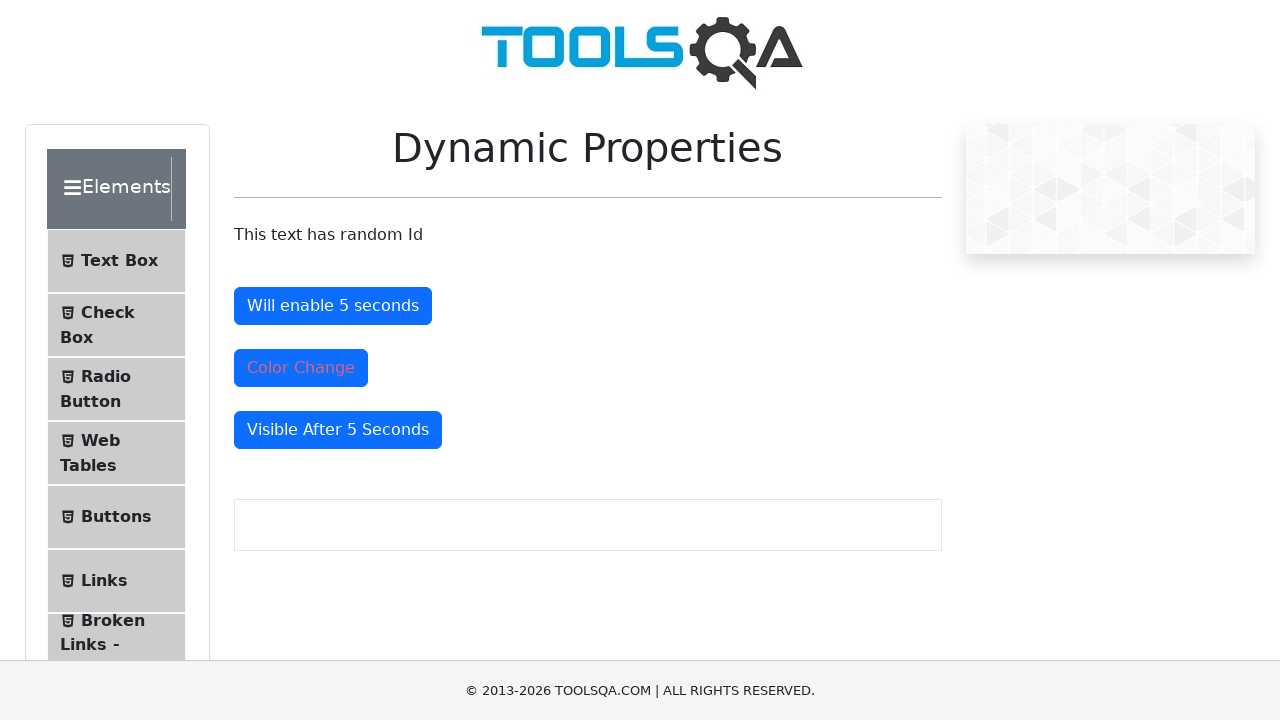

Located the color change button element
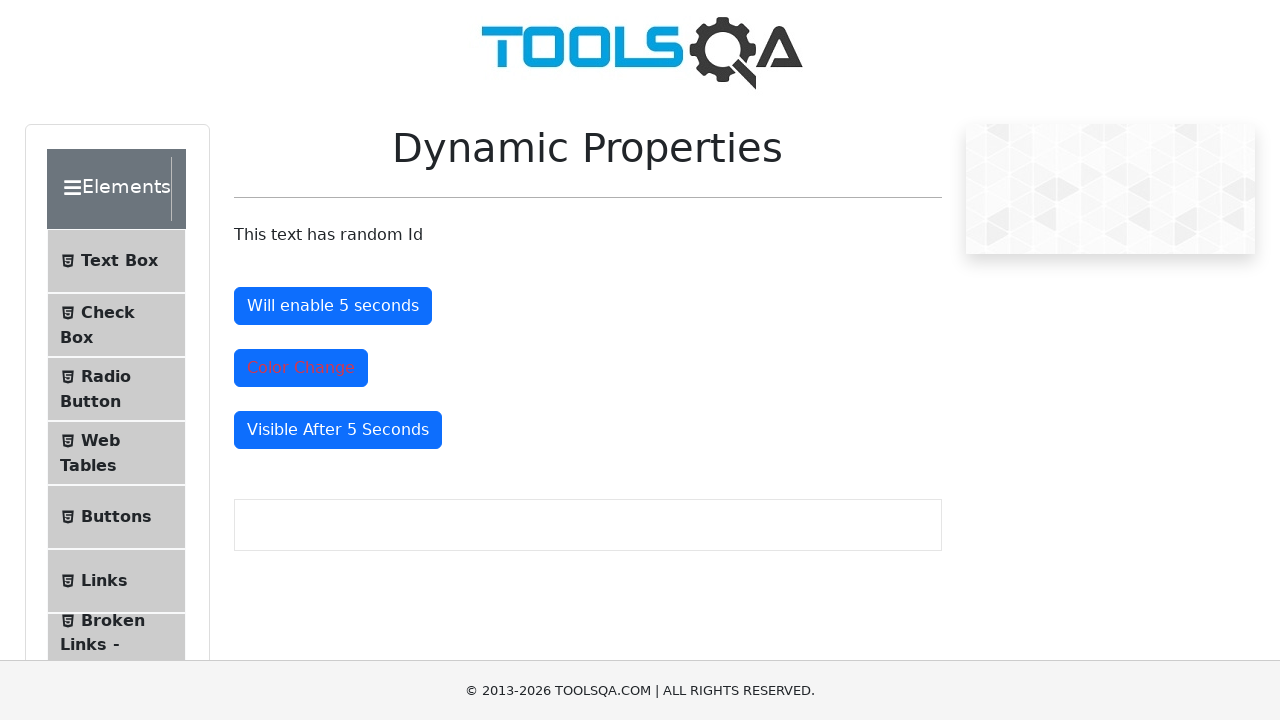

Verified button class attribute contains 'text-danger'
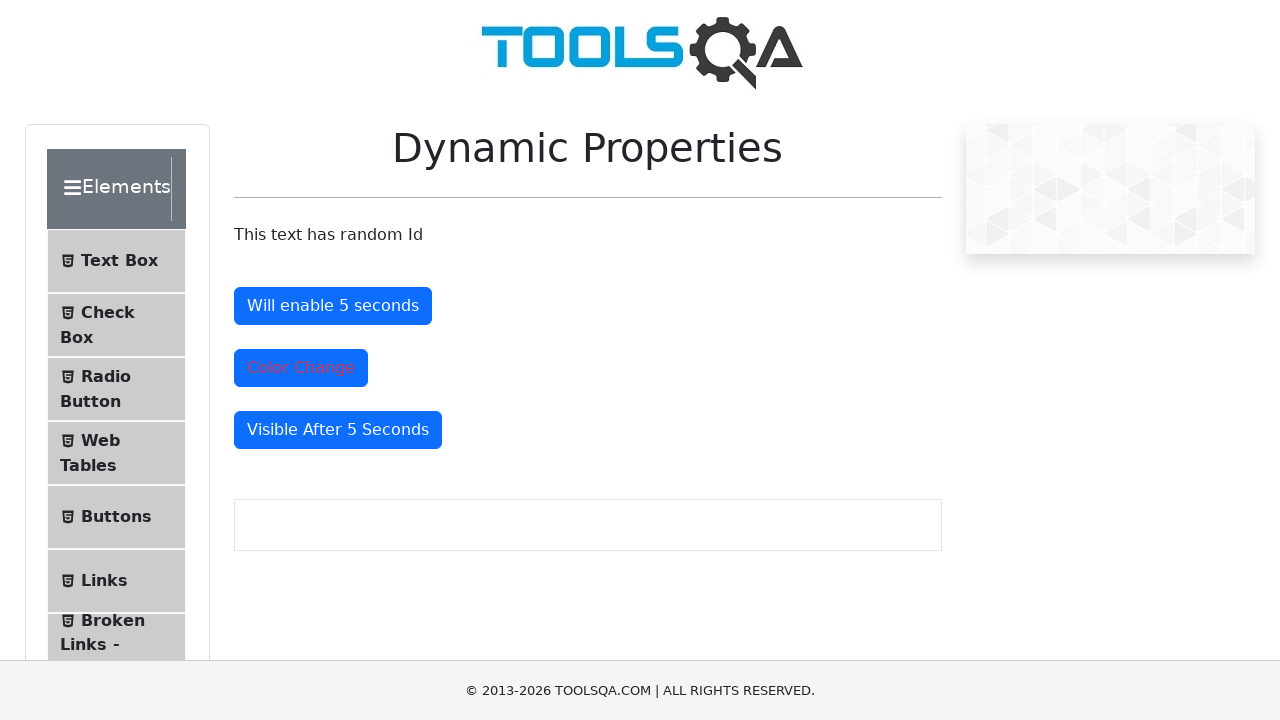

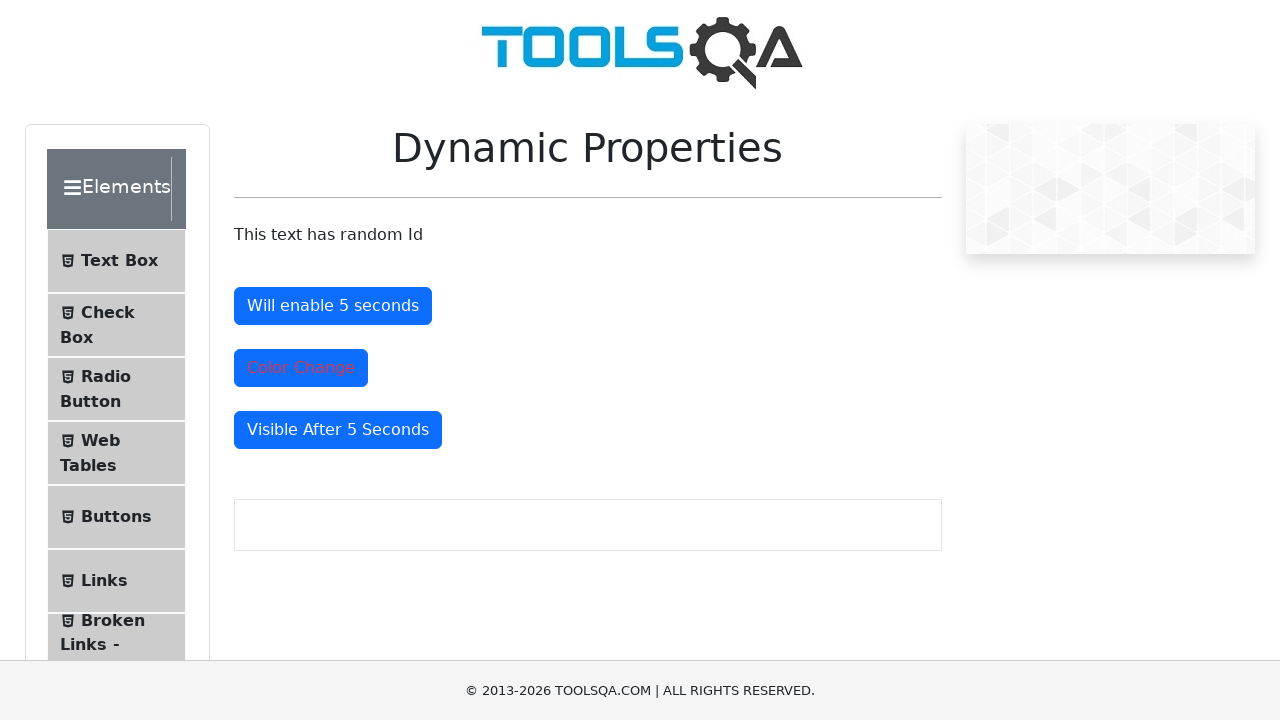